Navigates to CodeFish website and verifies that the page title and URL match expected values

Starting URL: https://codefish.io/

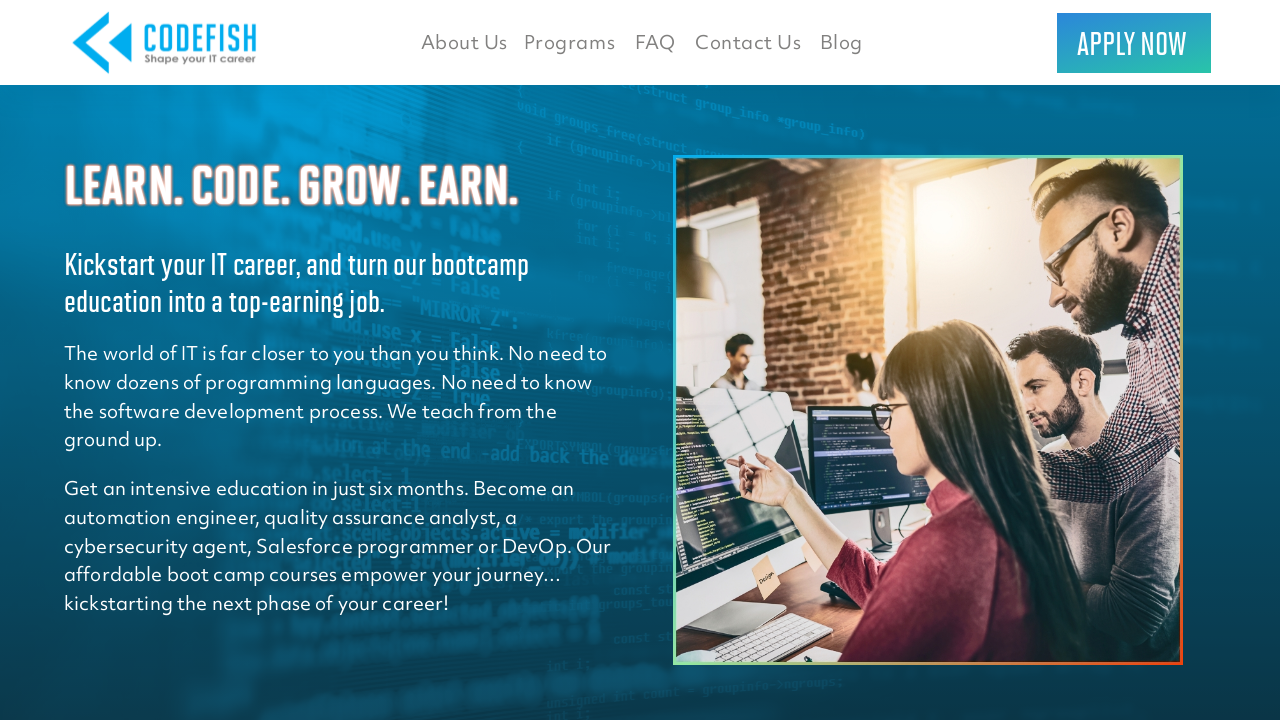

Retrieved page title
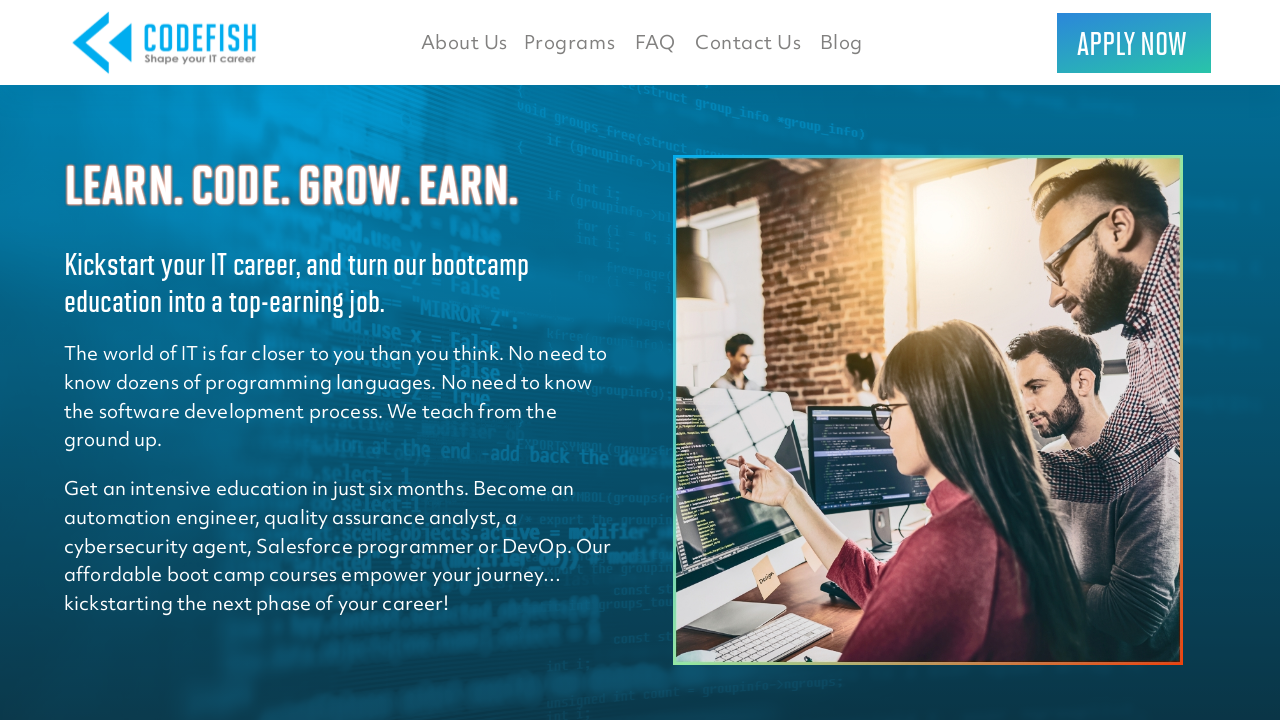

Set expected title to 'CodeFish'
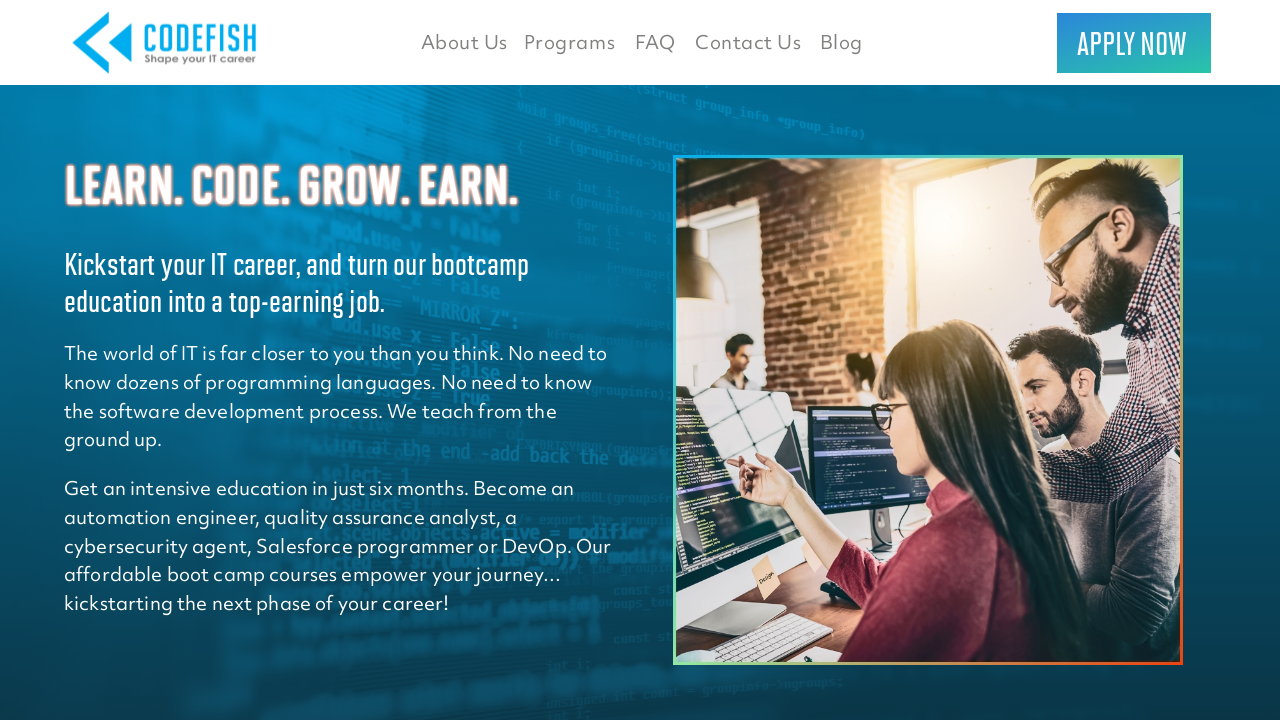

Verified page title matches expected value: 'CodeFish'
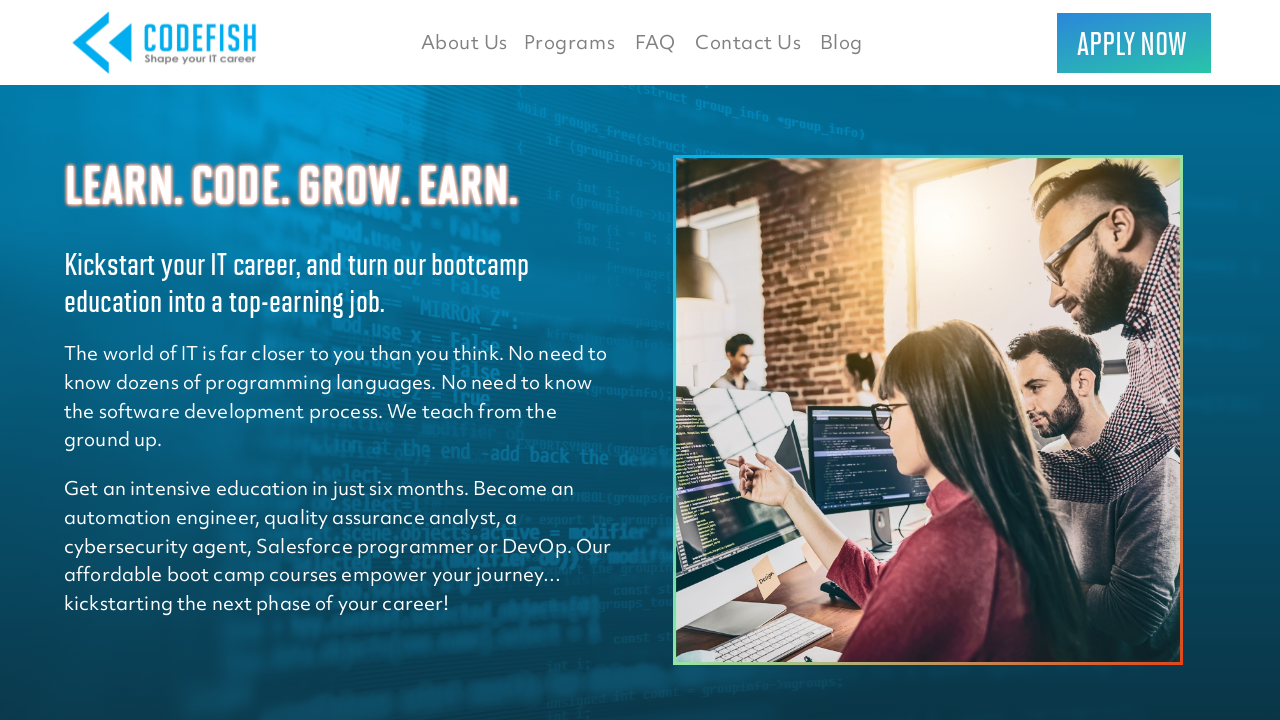

Retrieved current page URL
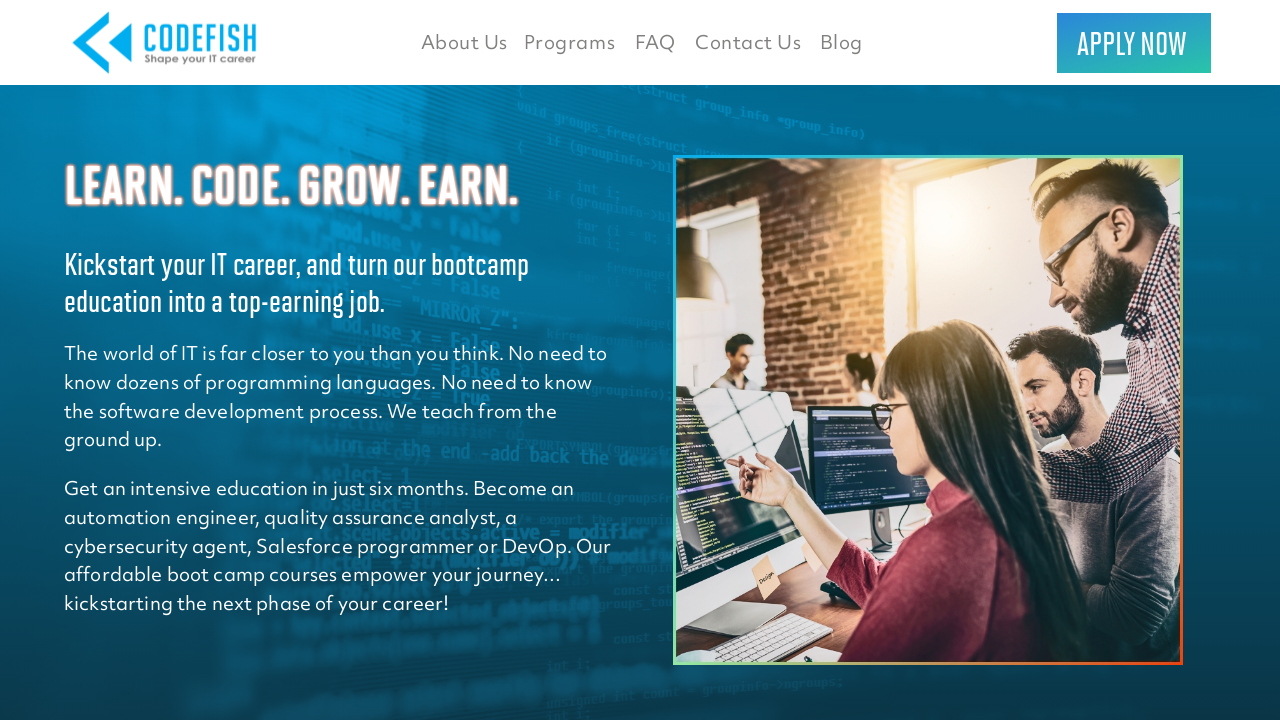

Set expected URL to 'https://codefish.io/'
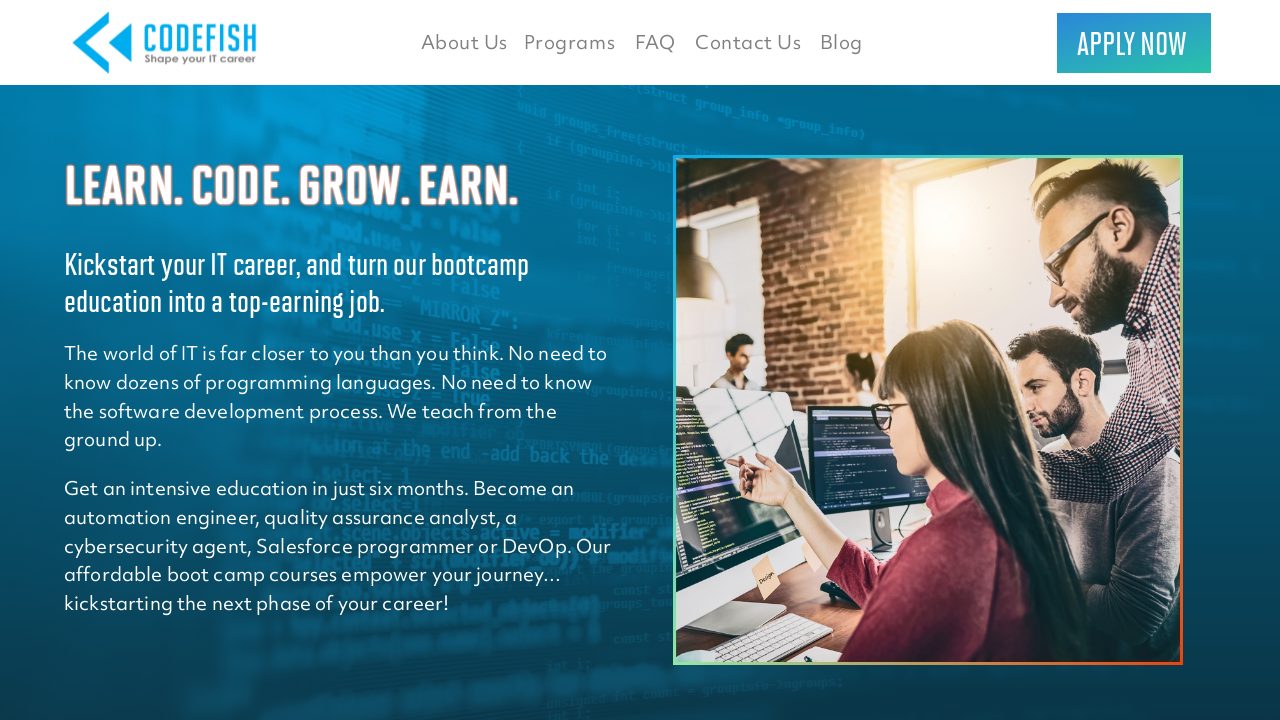

Verified page URL matches expected value: 'https://codefish.io/'
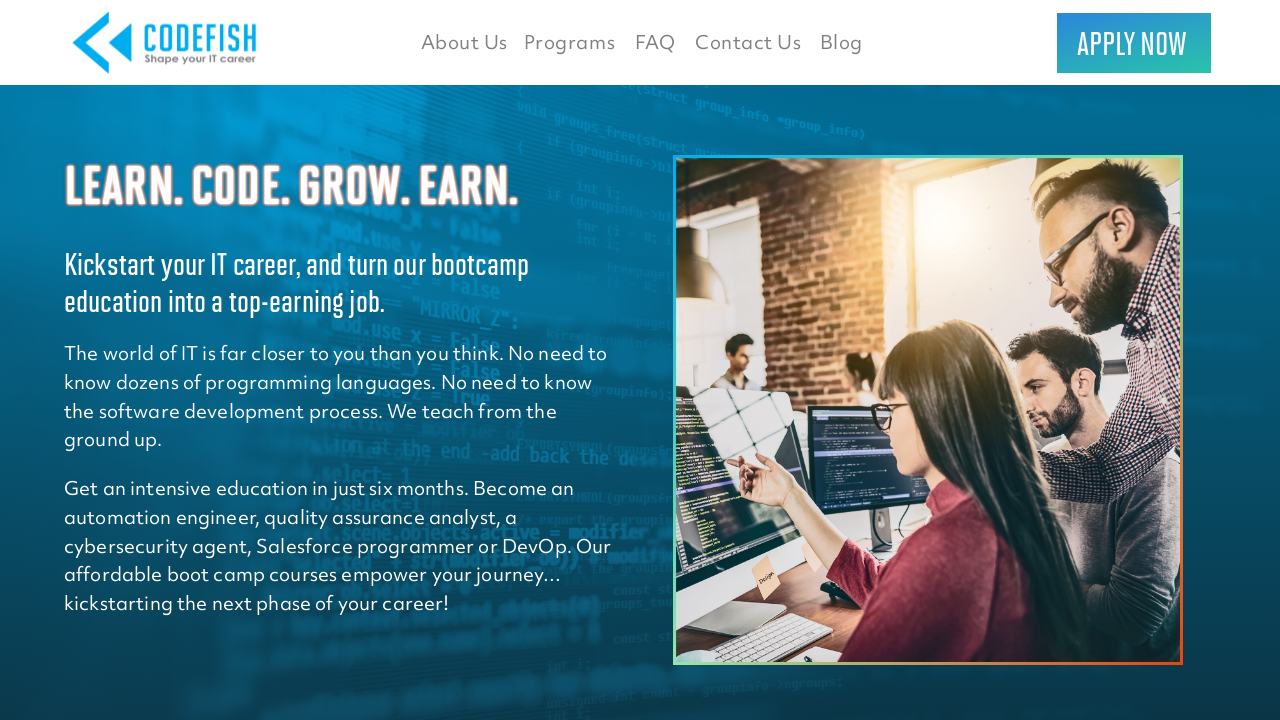

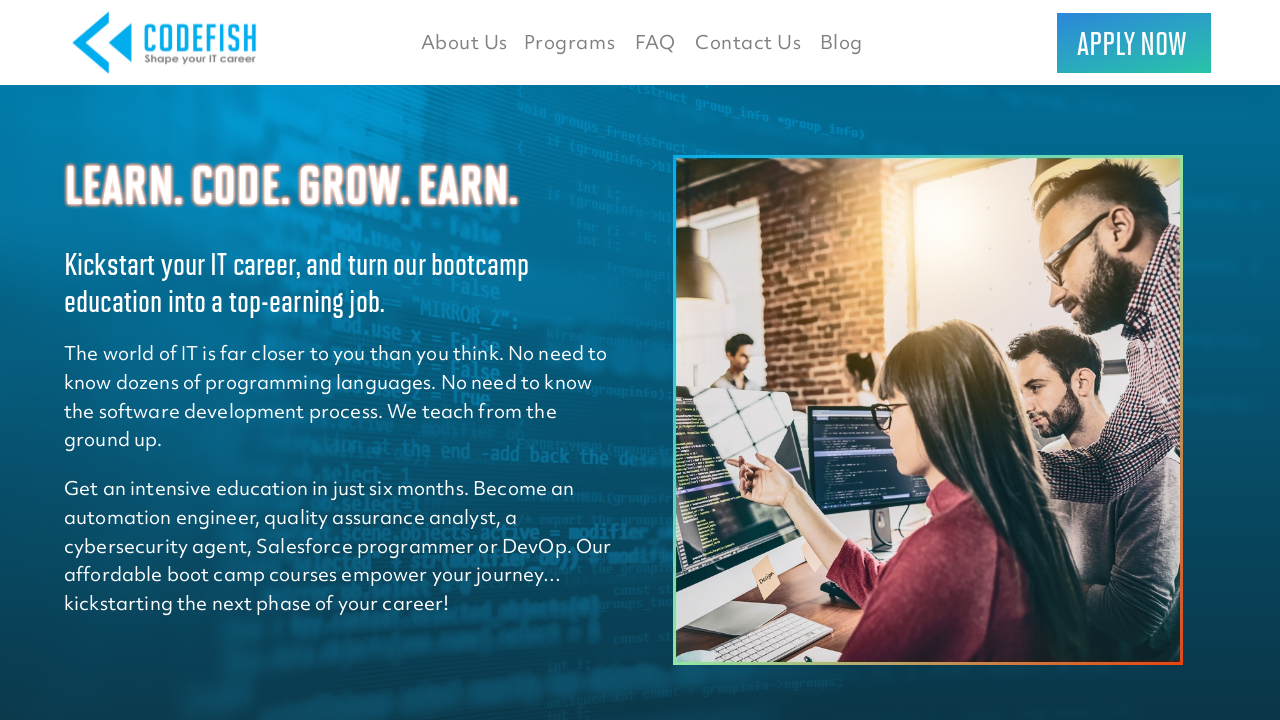